Tests the search functionality by searching for "phone" and verifying that search results are returned with product count displayed.

Starting URL: https://www.testotomasyonu.com

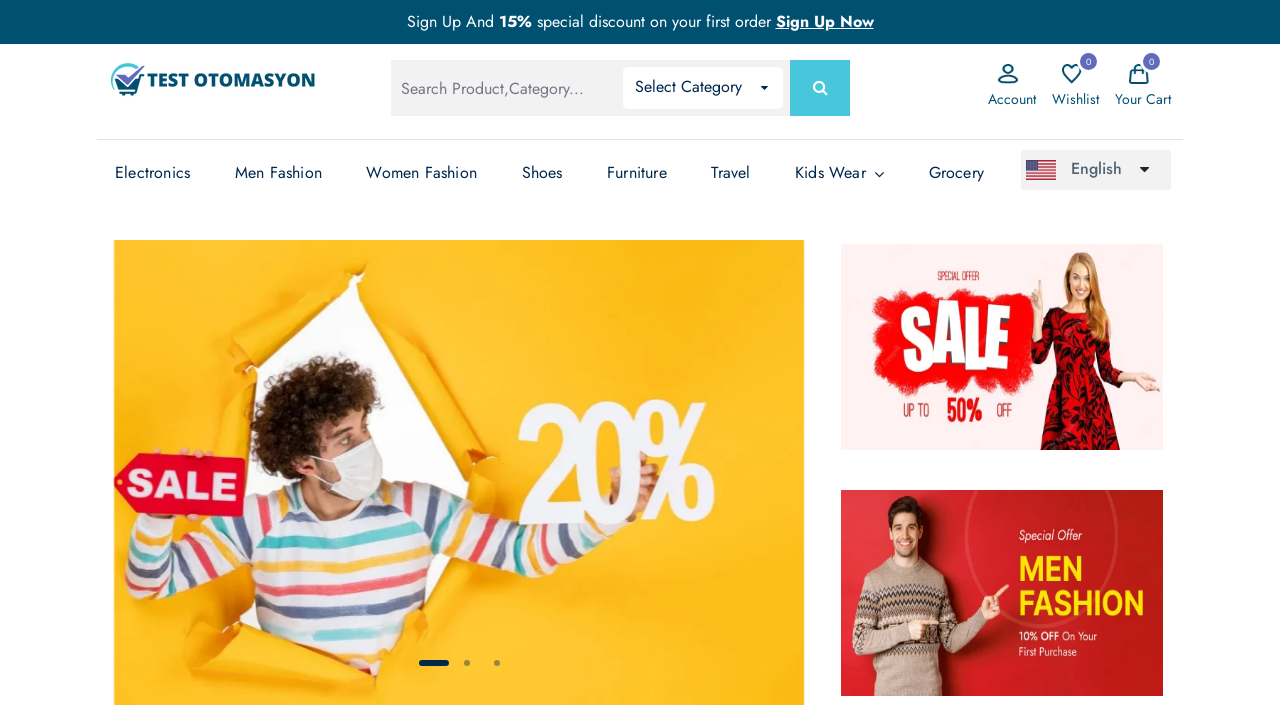

Filled search box with 'phone' on #global-search
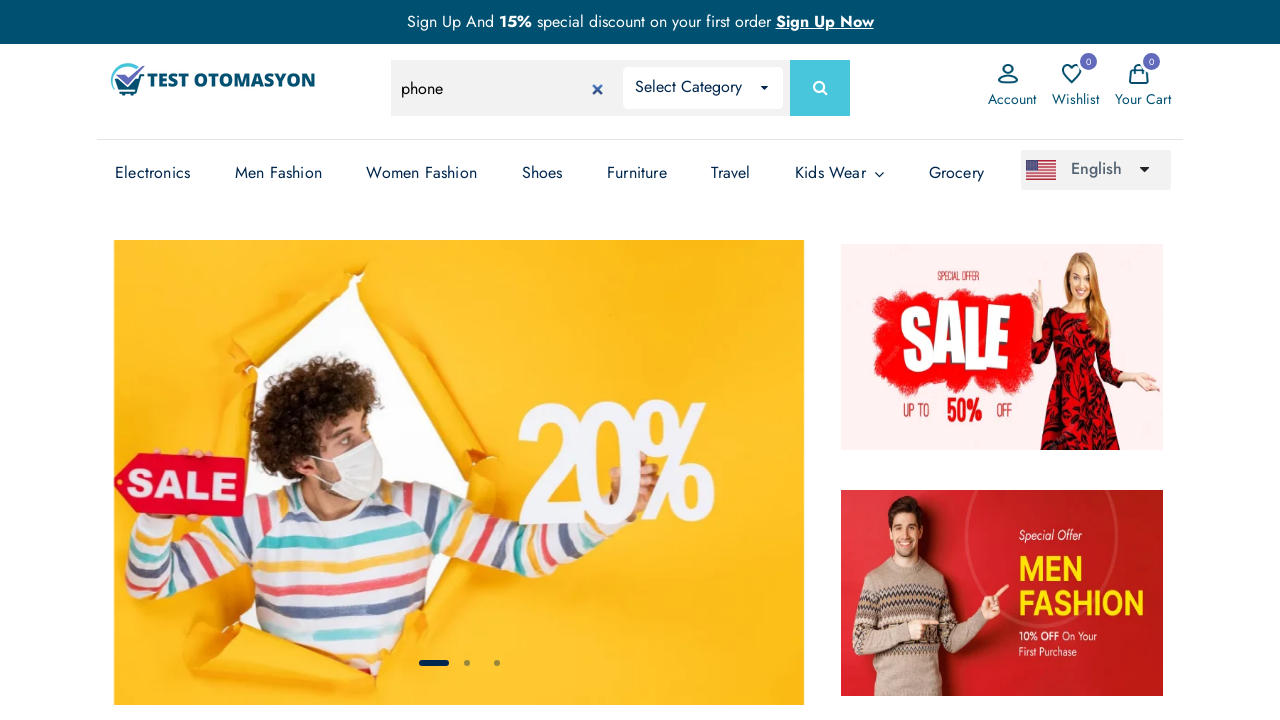

Pressed Enter to submit search on #global-search
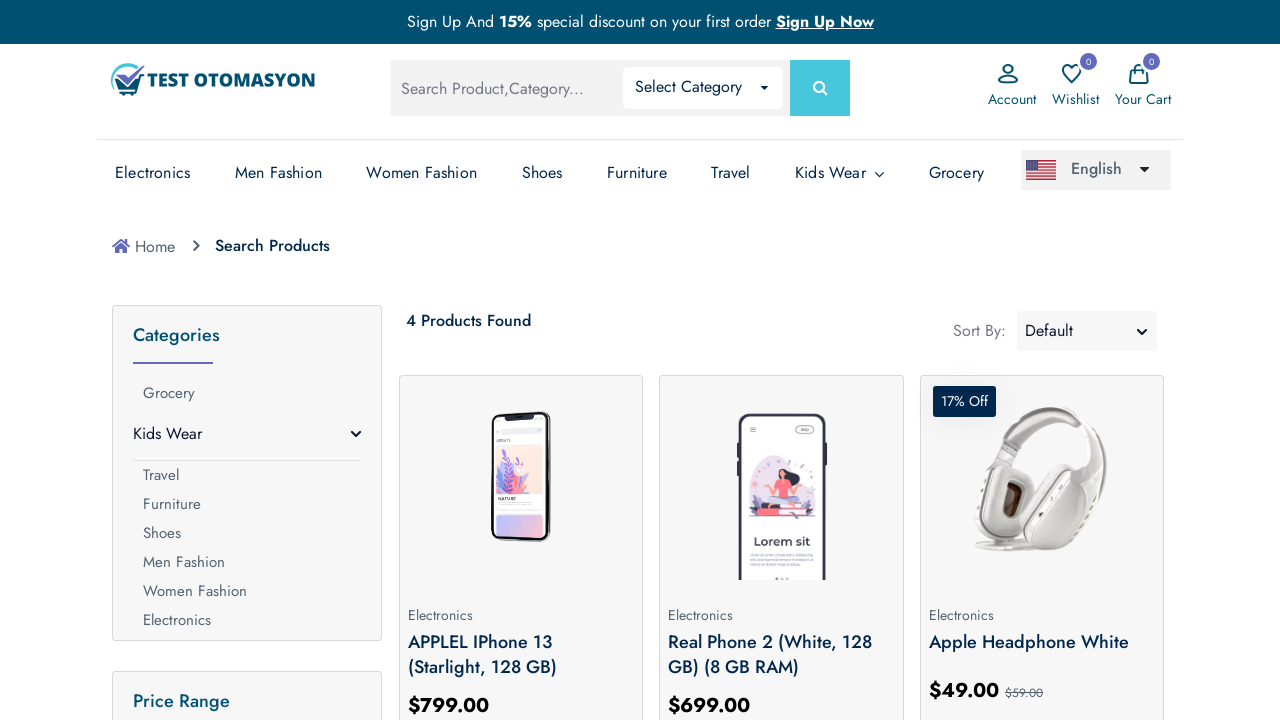

Search results loaded and product count displayed
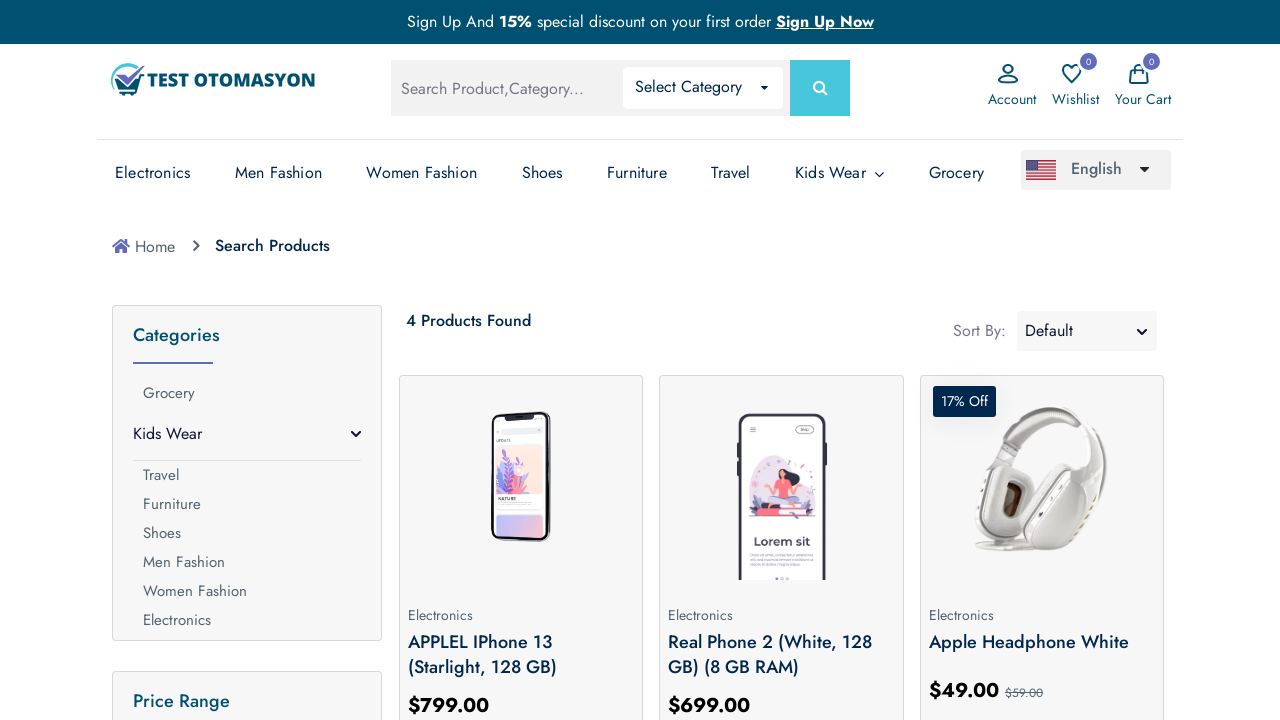

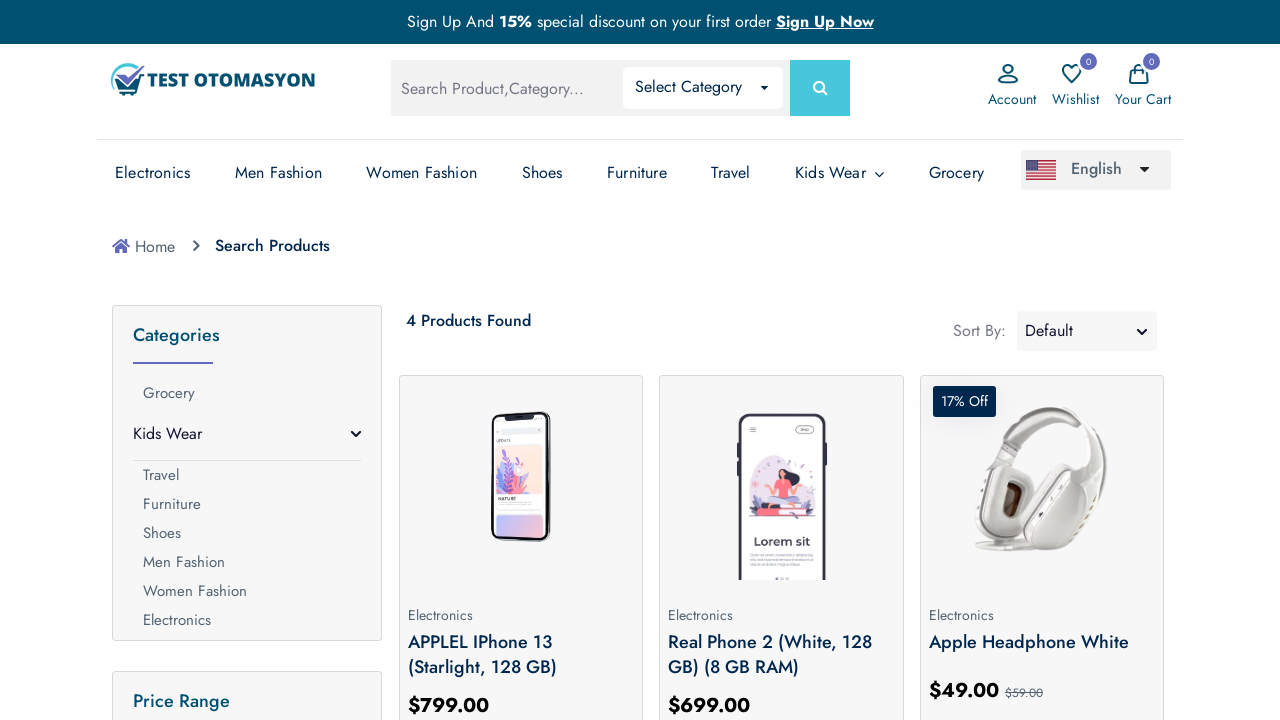